Tests window handling functionality by navigating to a practice page, opening a new tab, and switching between windows to verify the correct tab is opened

Starting URL: https://www.hyrtutorials.com/

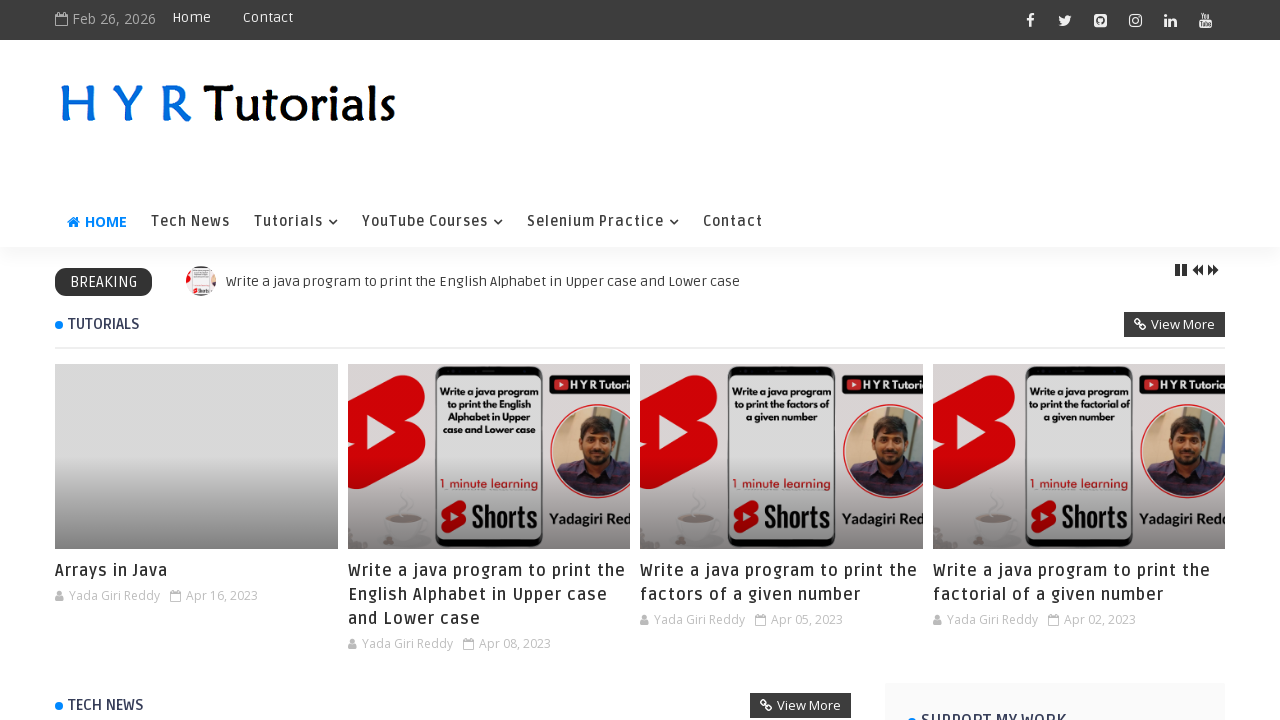

Hovered over Selenium Practice menu item at (603, 222) on text=Selenium Practice
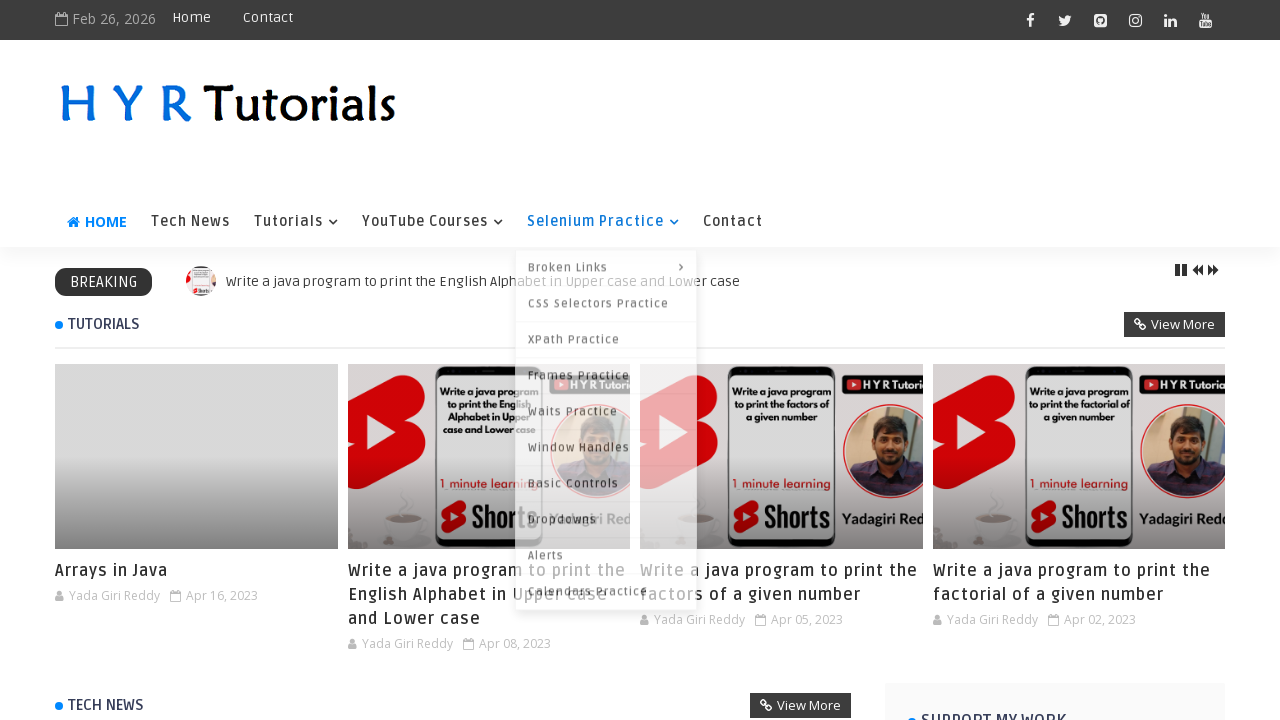

Clicked on Window Handles link from dropdown menu at (606, 444) on text=Window Handles
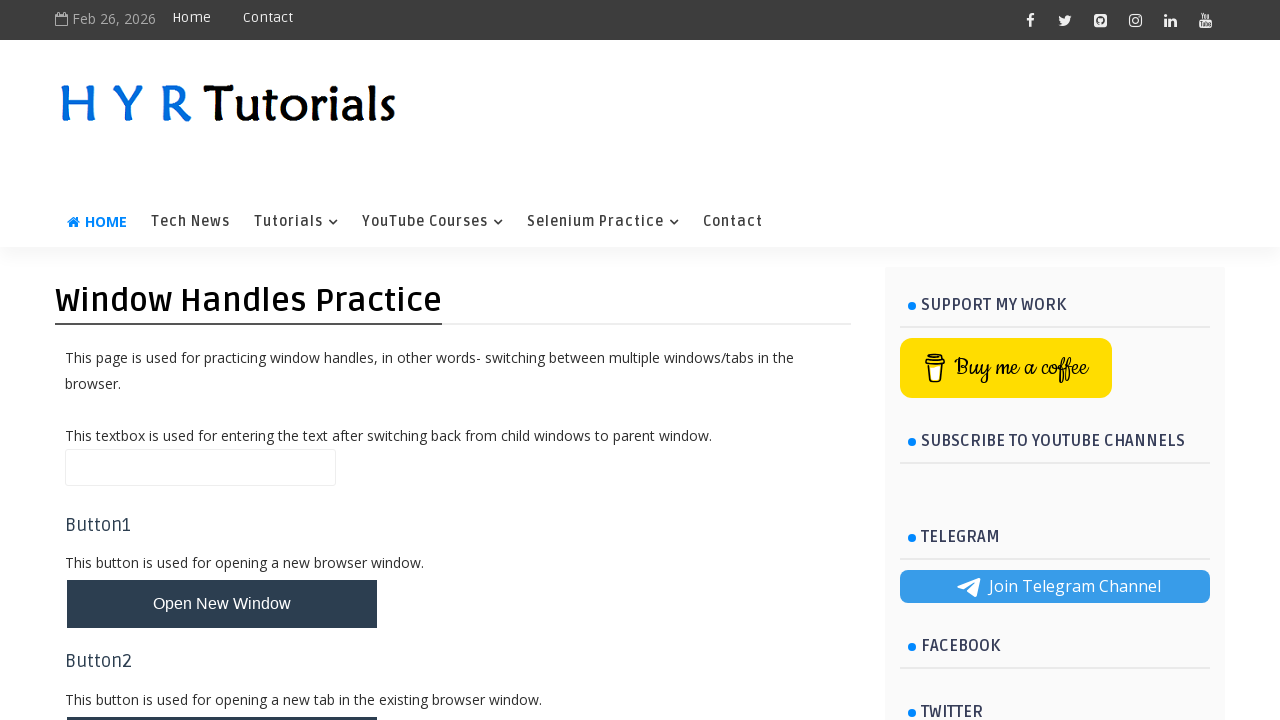

Stored current page context
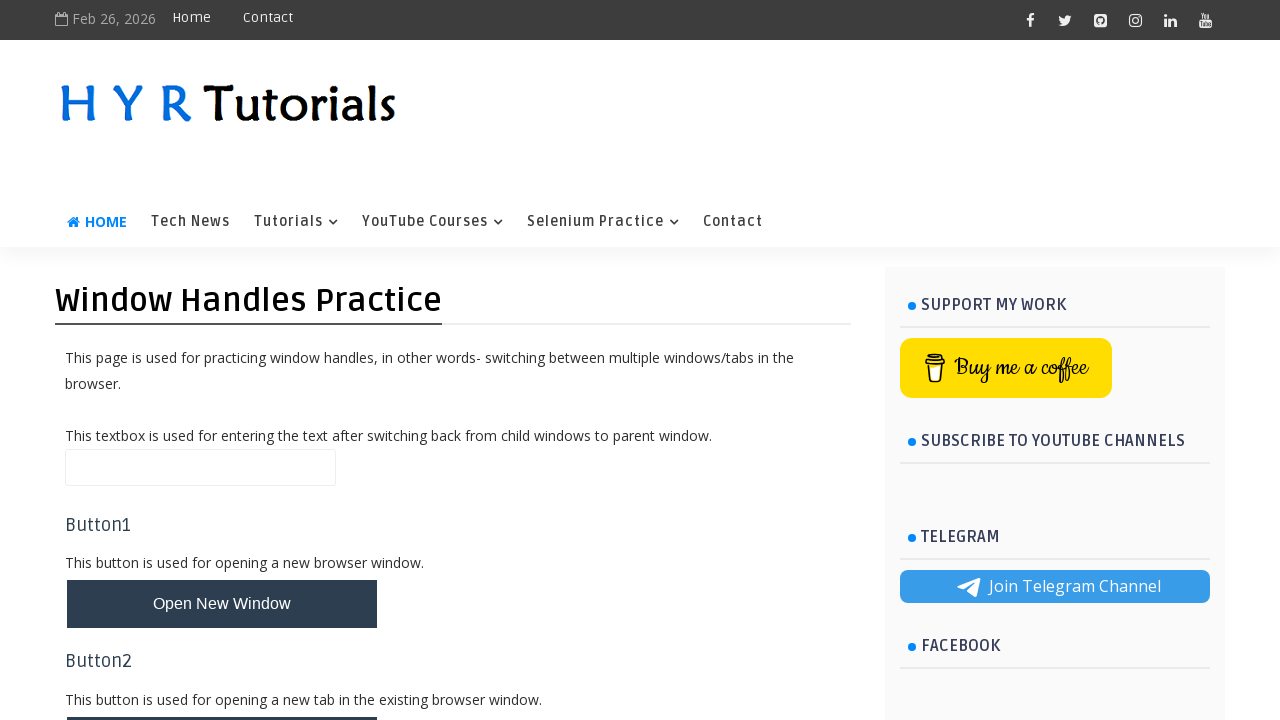

Clicked 'Open New Tab' button at (222, 696) on button:has-text('Open New Tab')
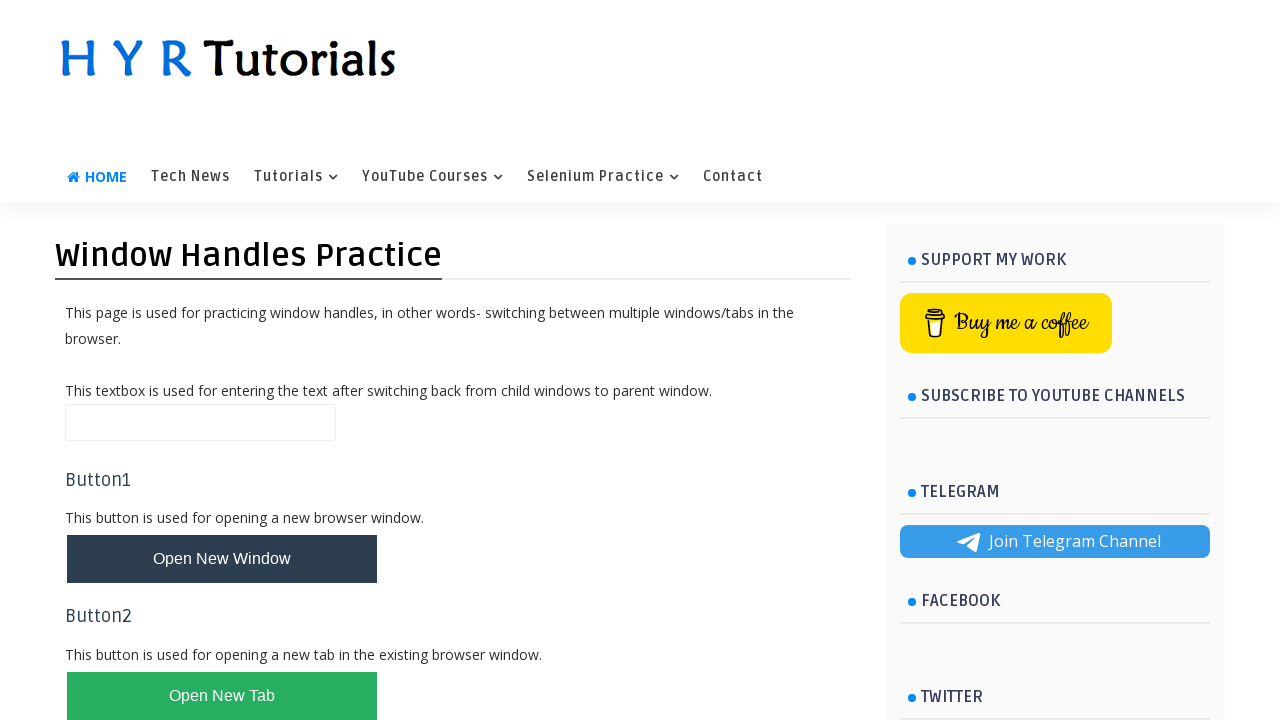

New tab/window opened and captured
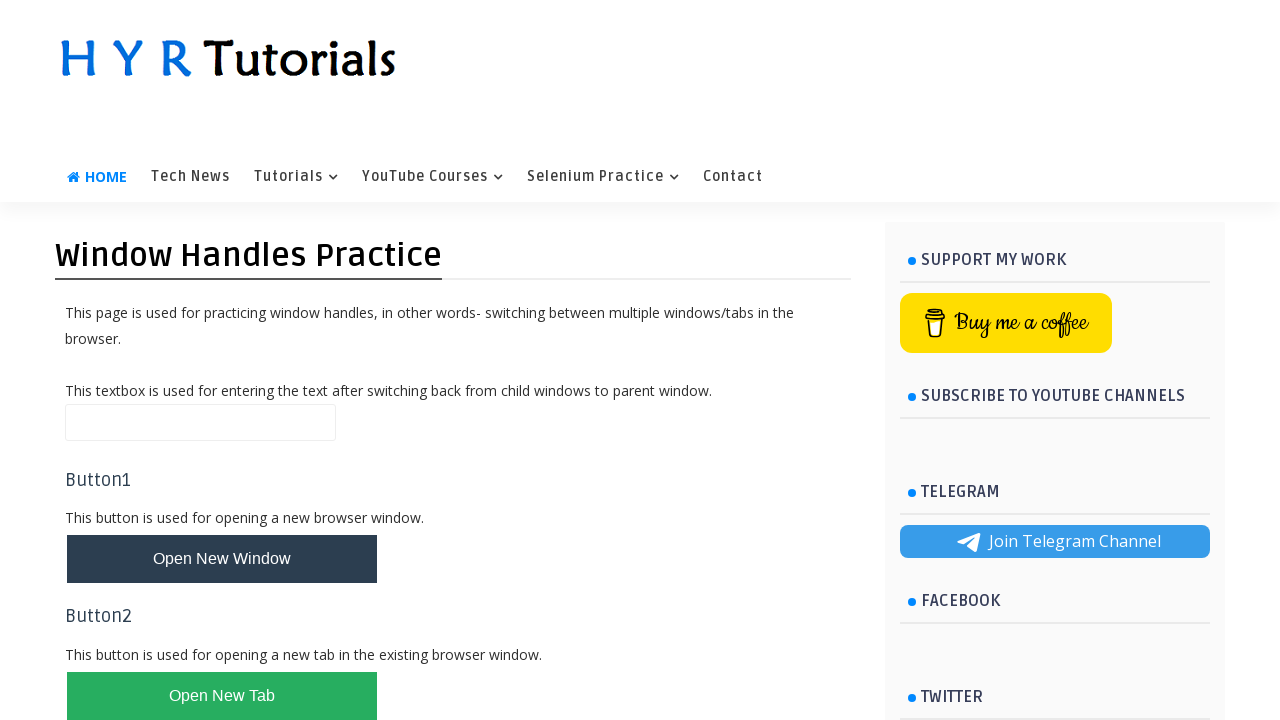

Verified new tab title contains 'AlertsDemo' - navigation successful
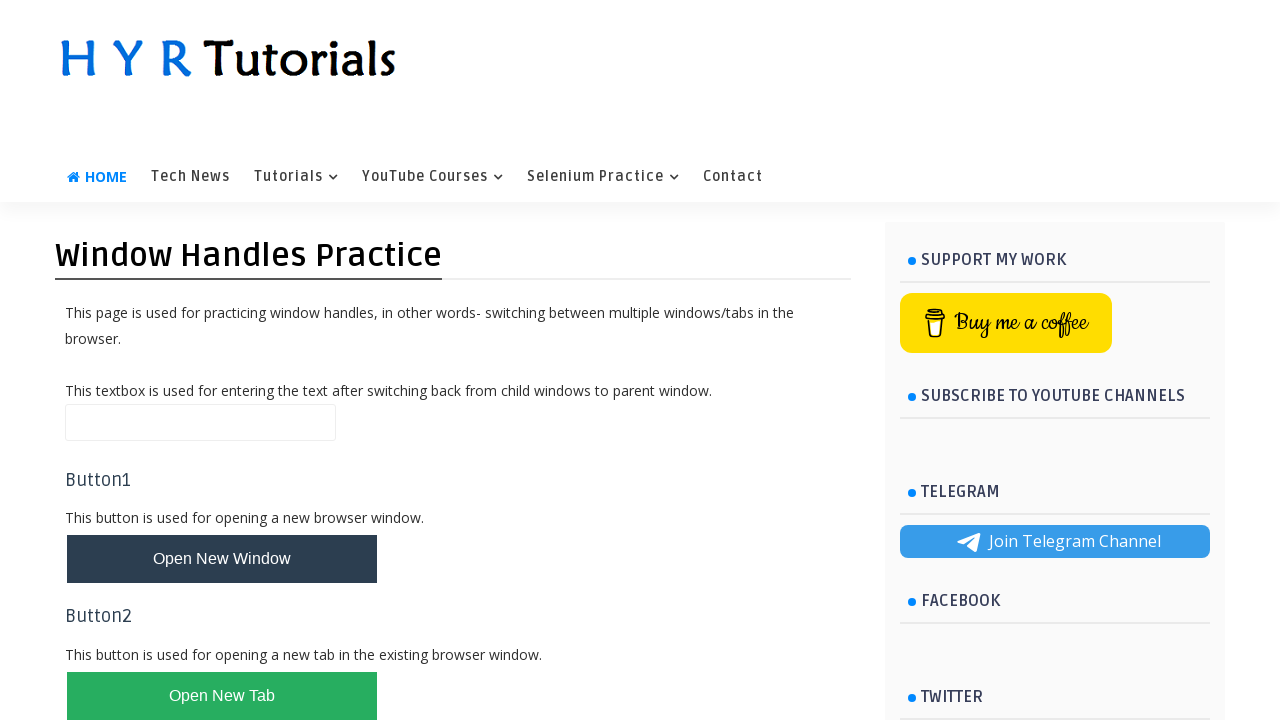

Closed the new tab
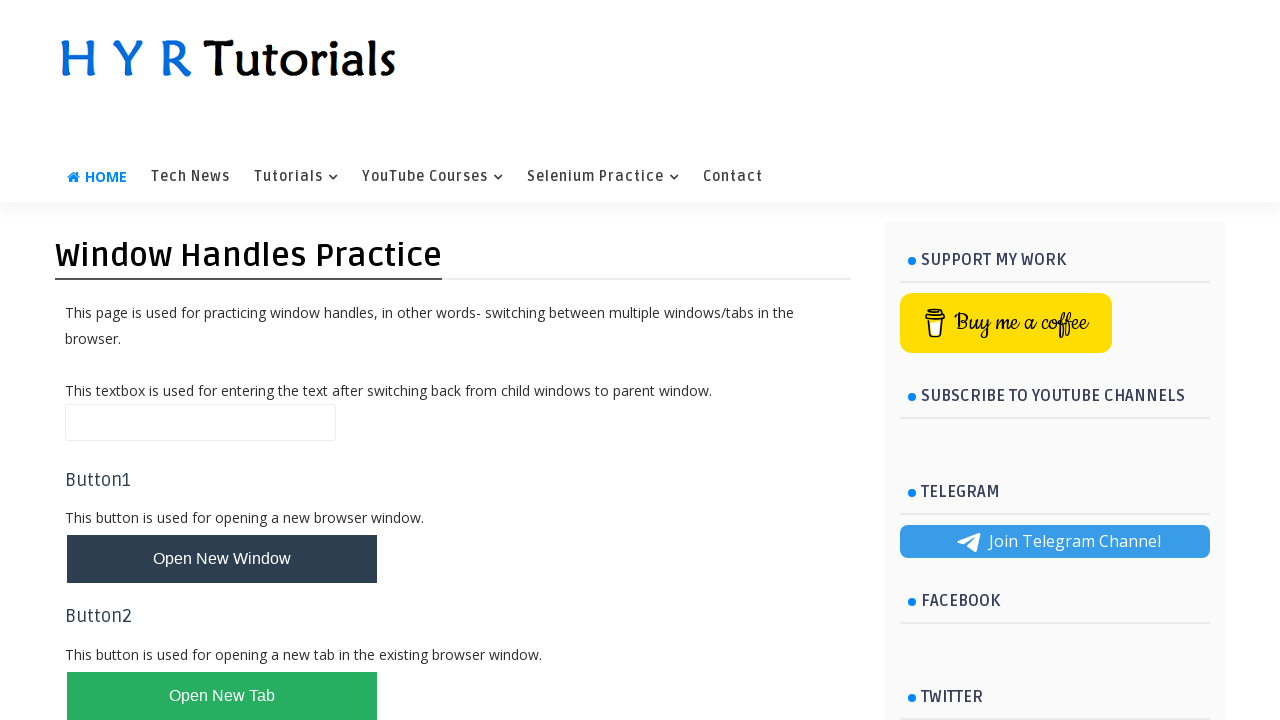

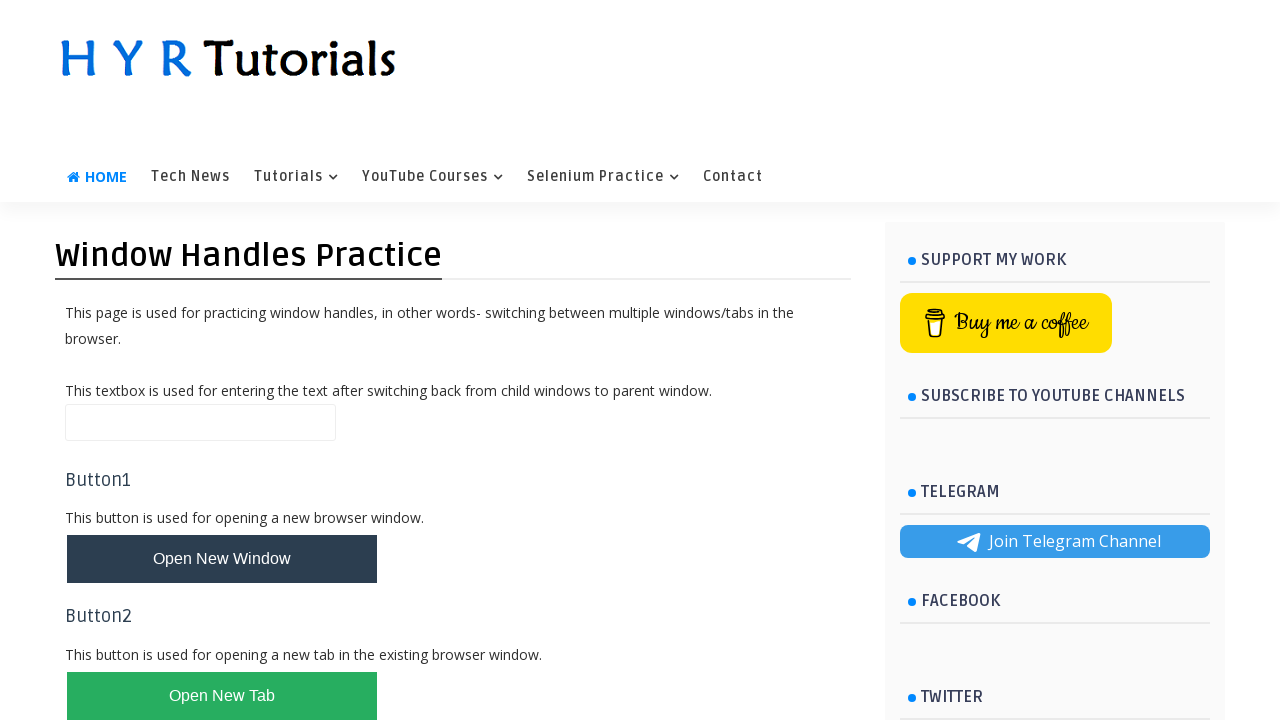